Tests drag and drop functionality by dragging an element to two different drop targets

Starting URL: http://webengine-test.azurewebsites.net/

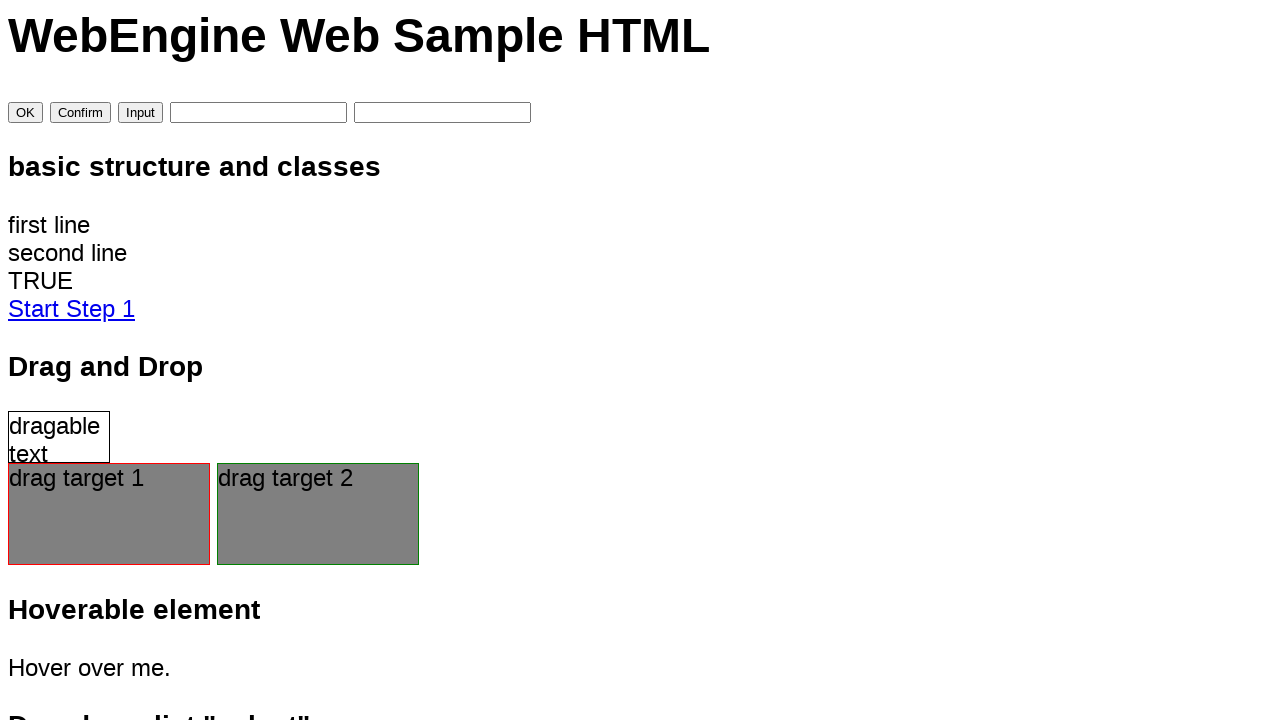

Located draggable element
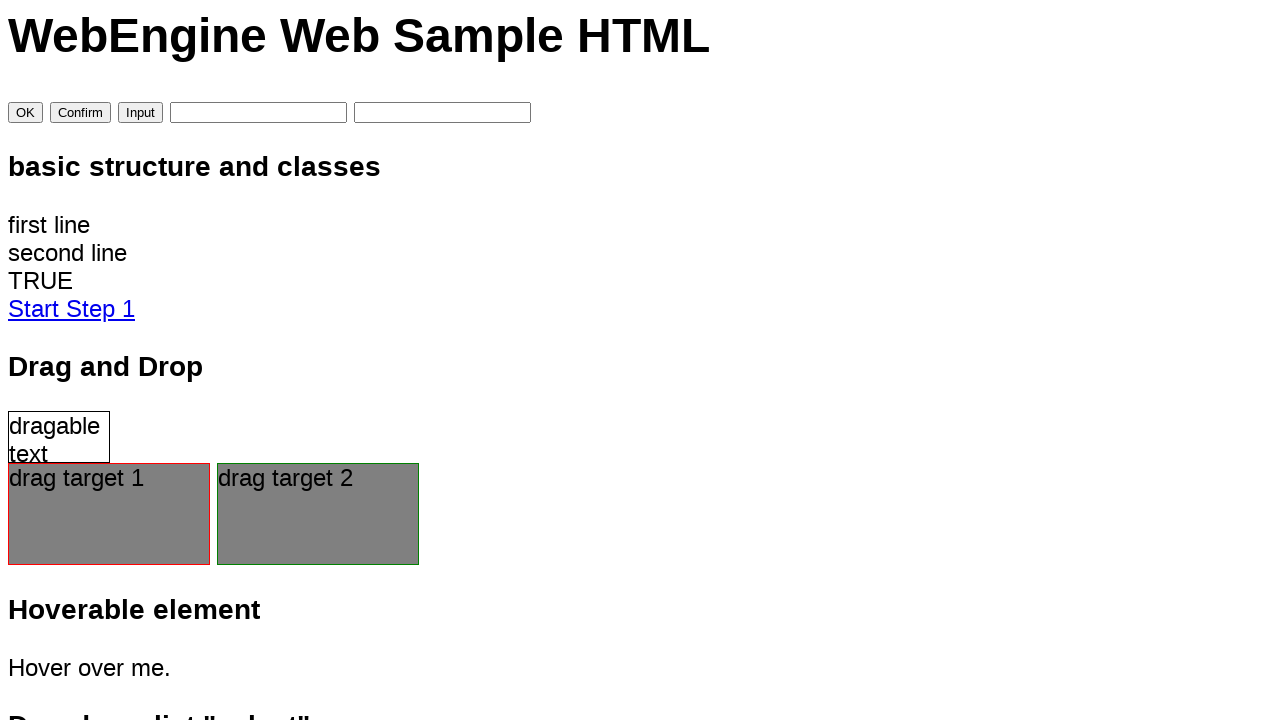

Retrieved initial text from draggable element
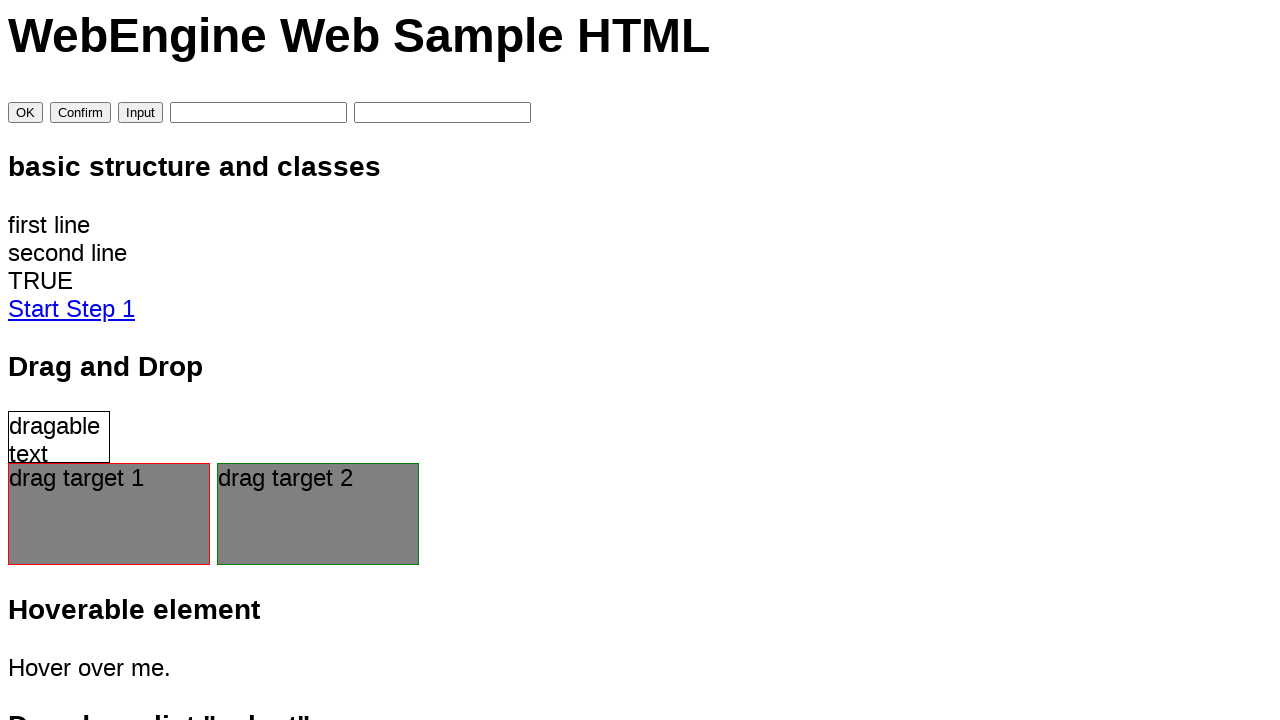

Located first drop target
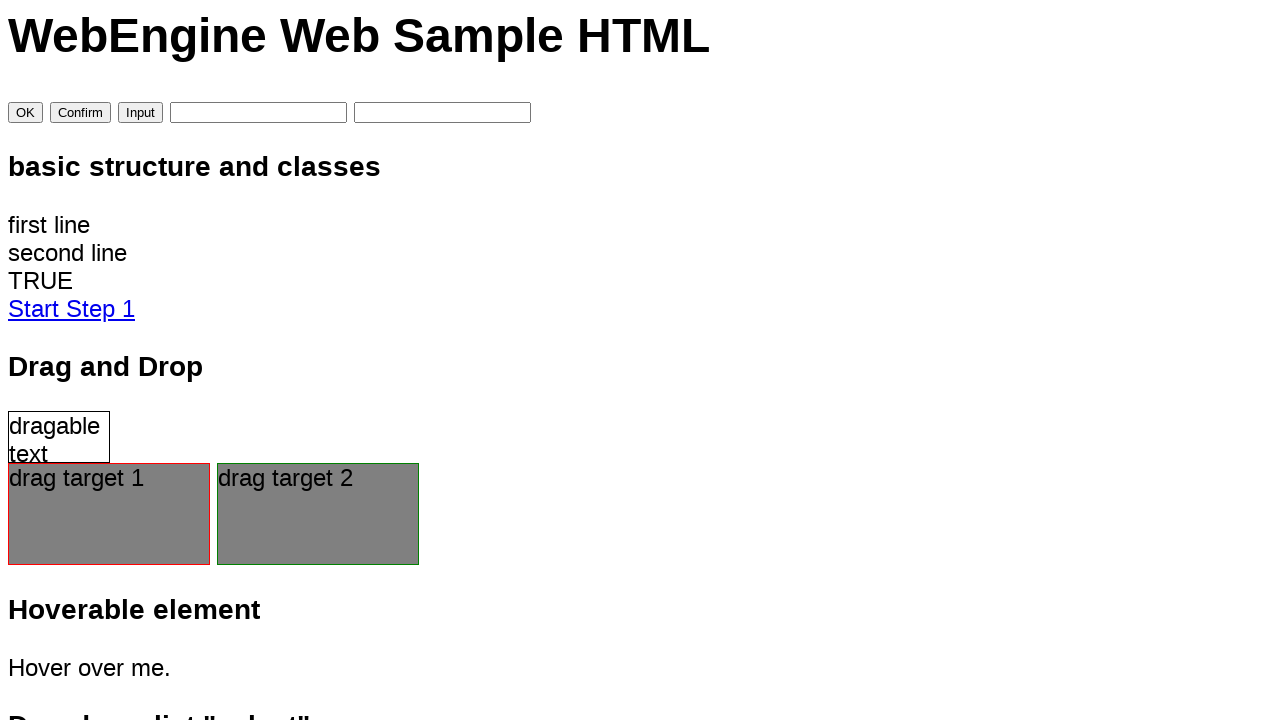

Dragged element to first drop target at (109, 514)
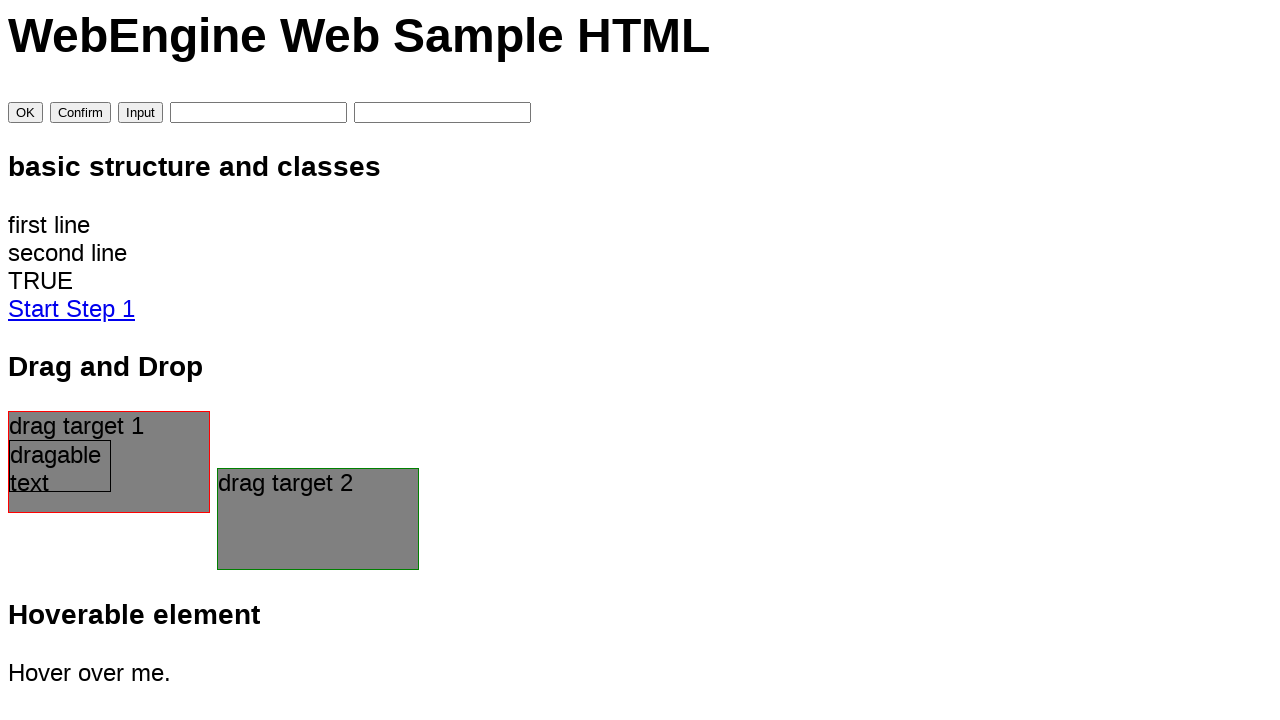

Retrieved text from first drop target
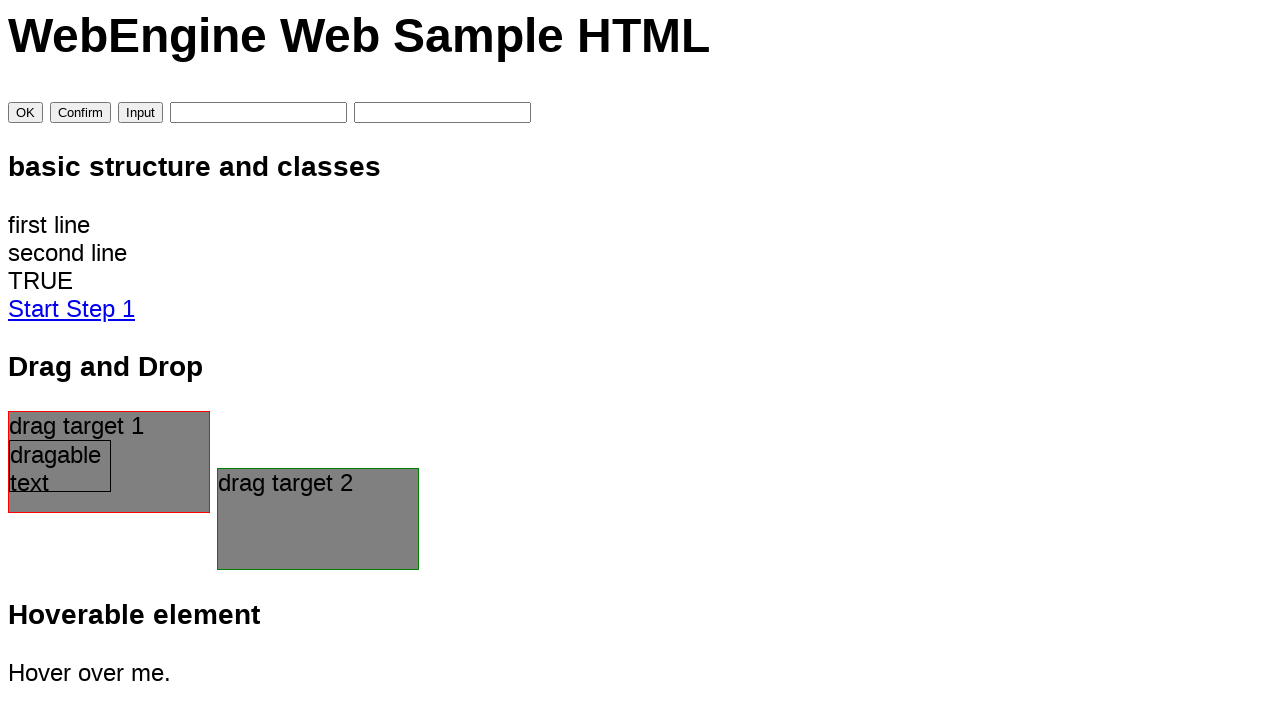

Verified draggable text appears in first drop target
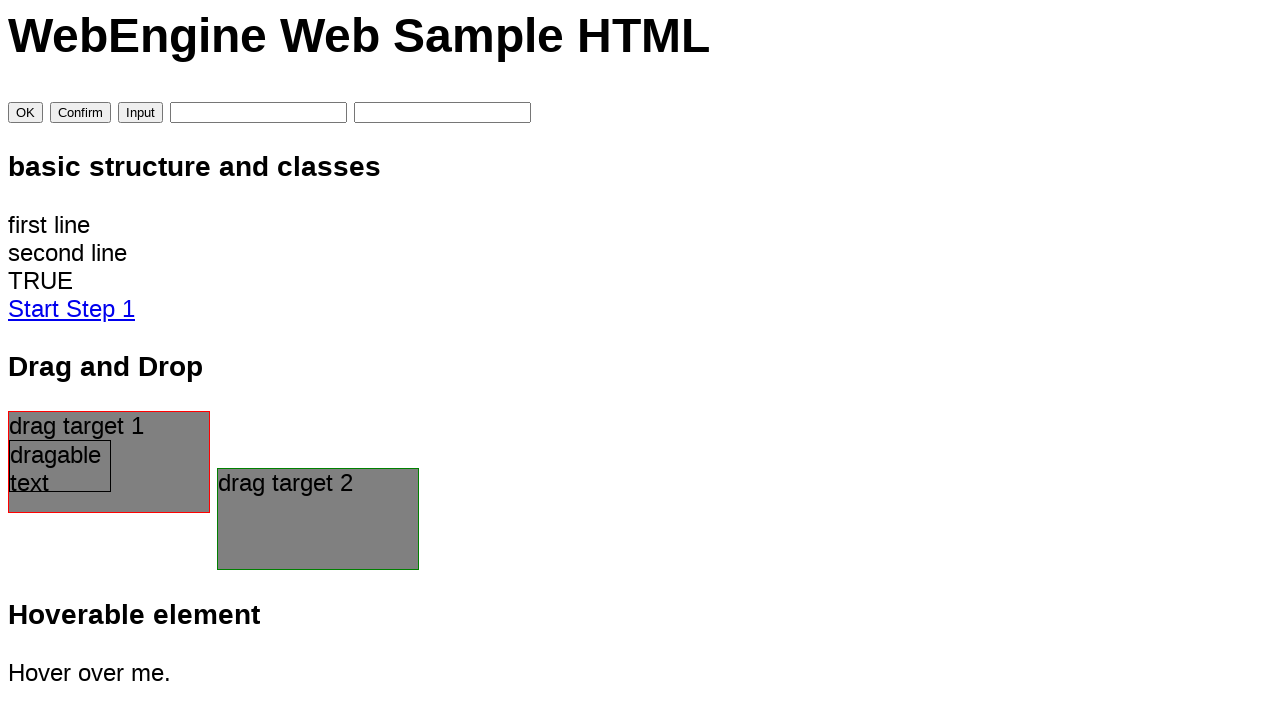

Located second drop target
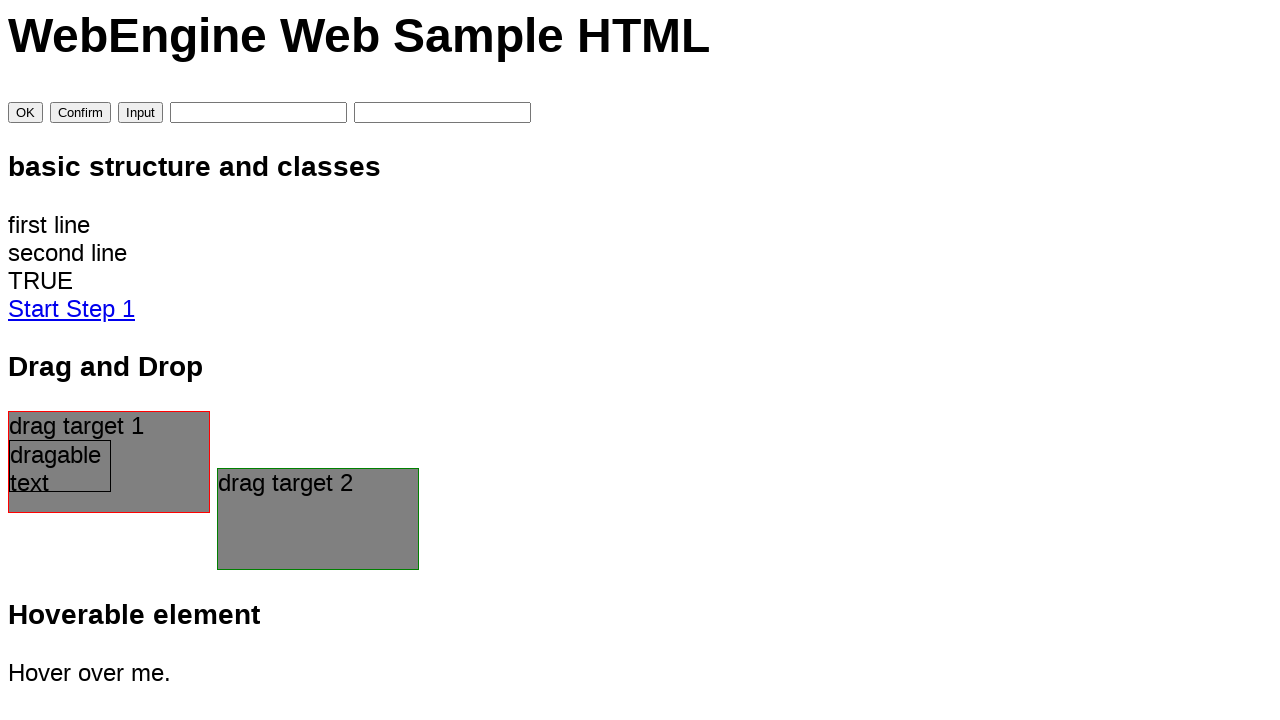

Dragged element to second drop target at (318, 519)
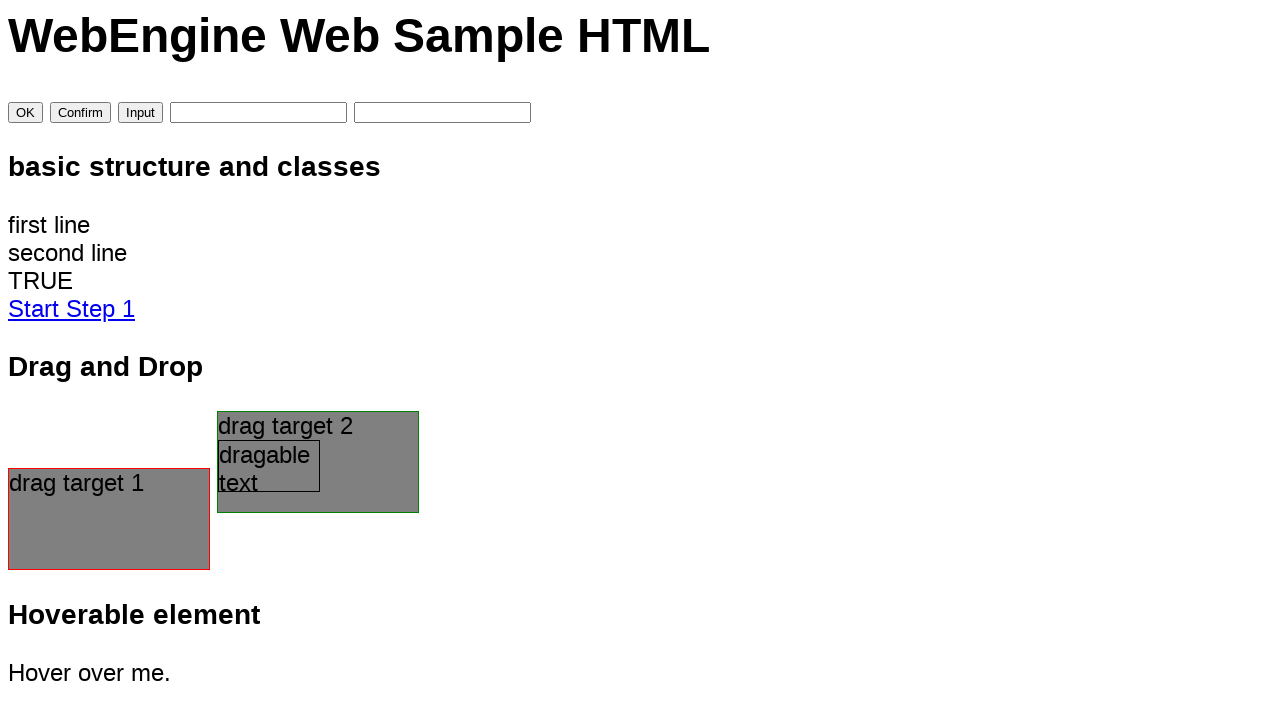

Retrieved text from second drop target
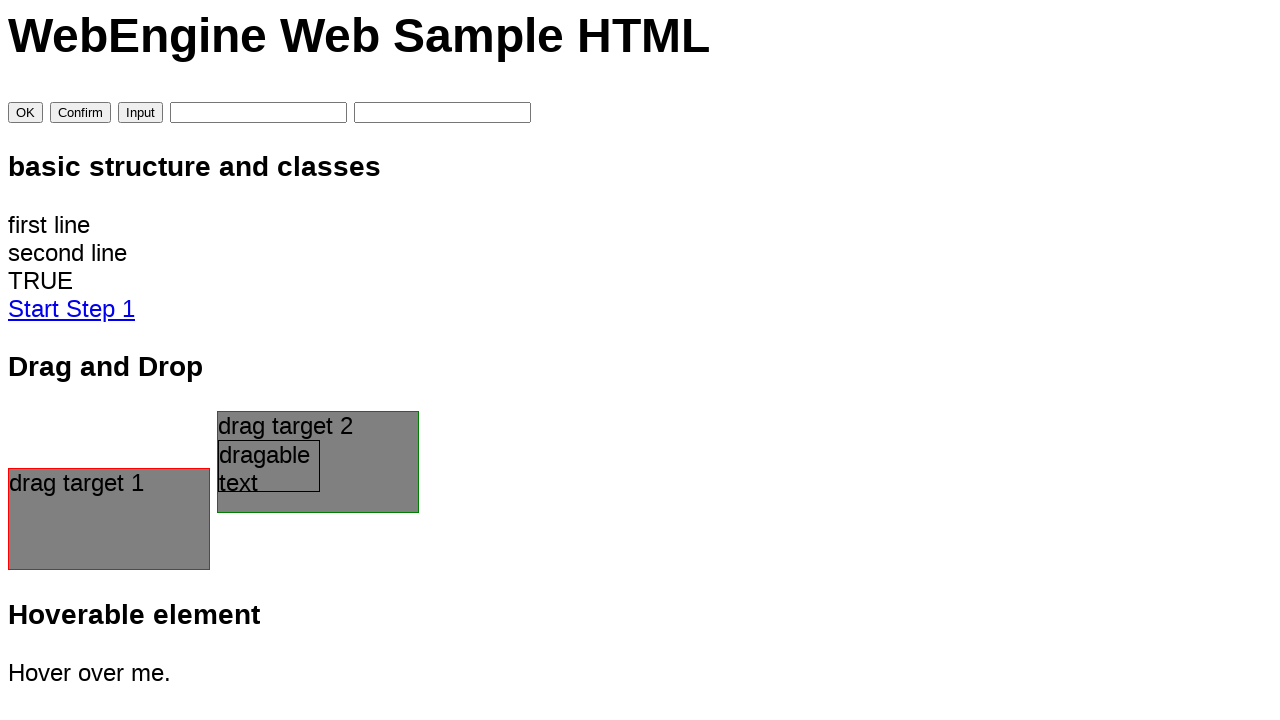

Verified draggable text appears in second drop target
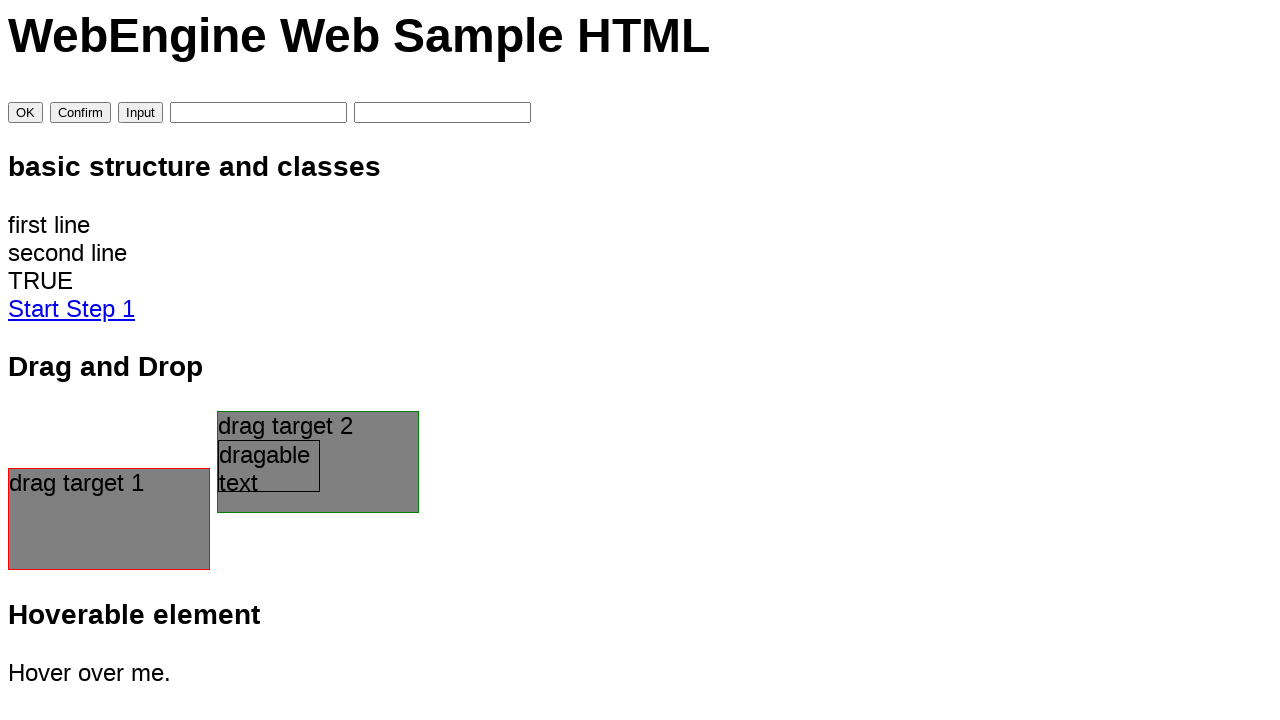

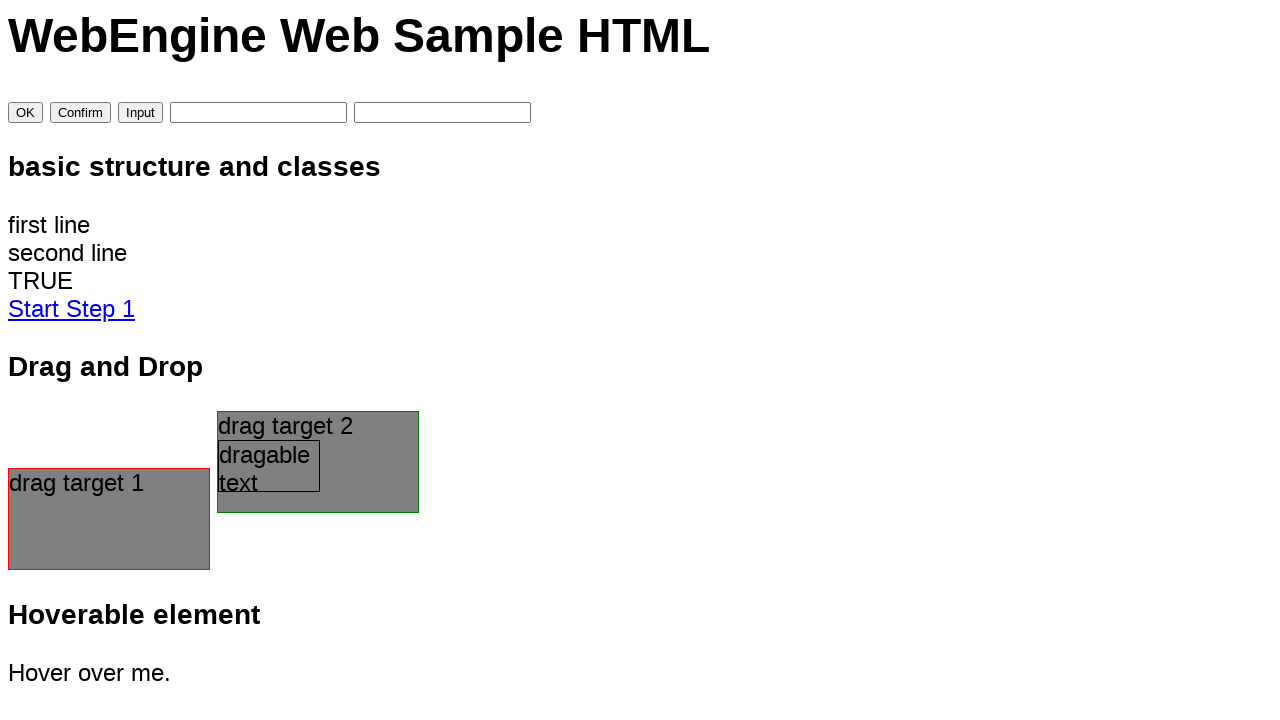